Tests Scalene Triangle classification by entering sides 3, 4, and 5

Starting URL: https://testpages.eviltester.com/styled/apps/triangle/triangle001.html

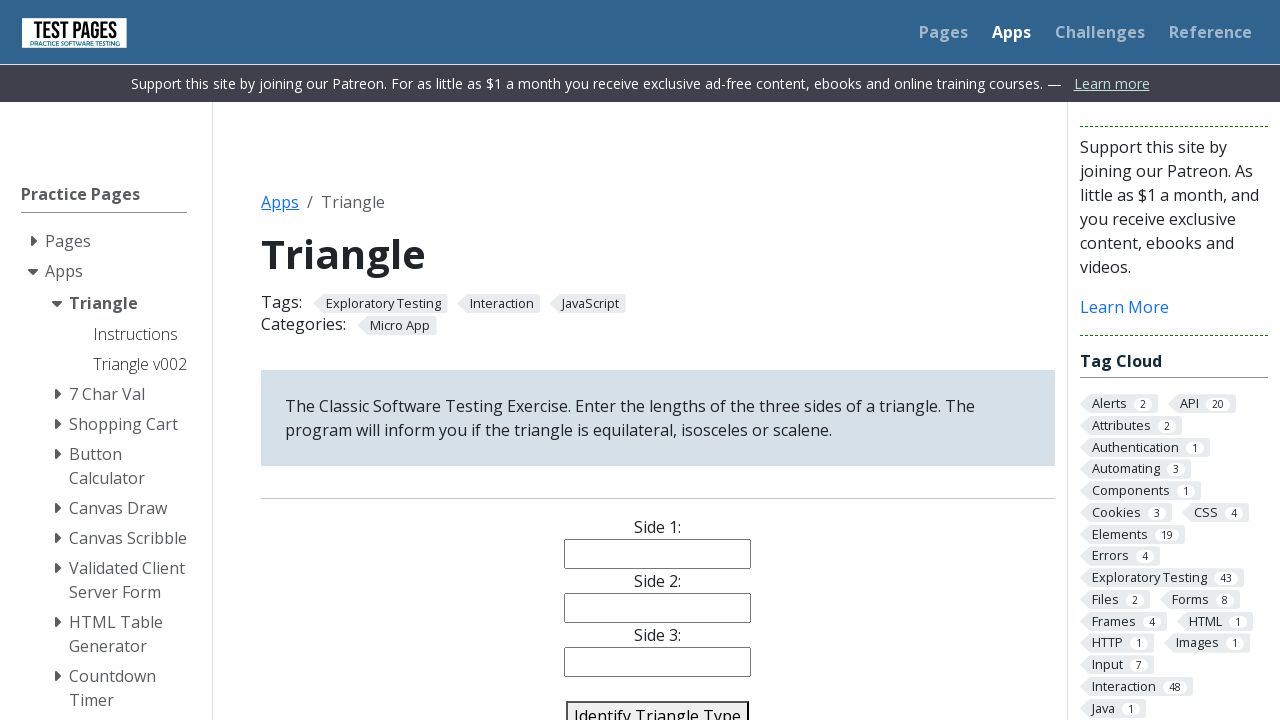

Navigated to triangle classification application
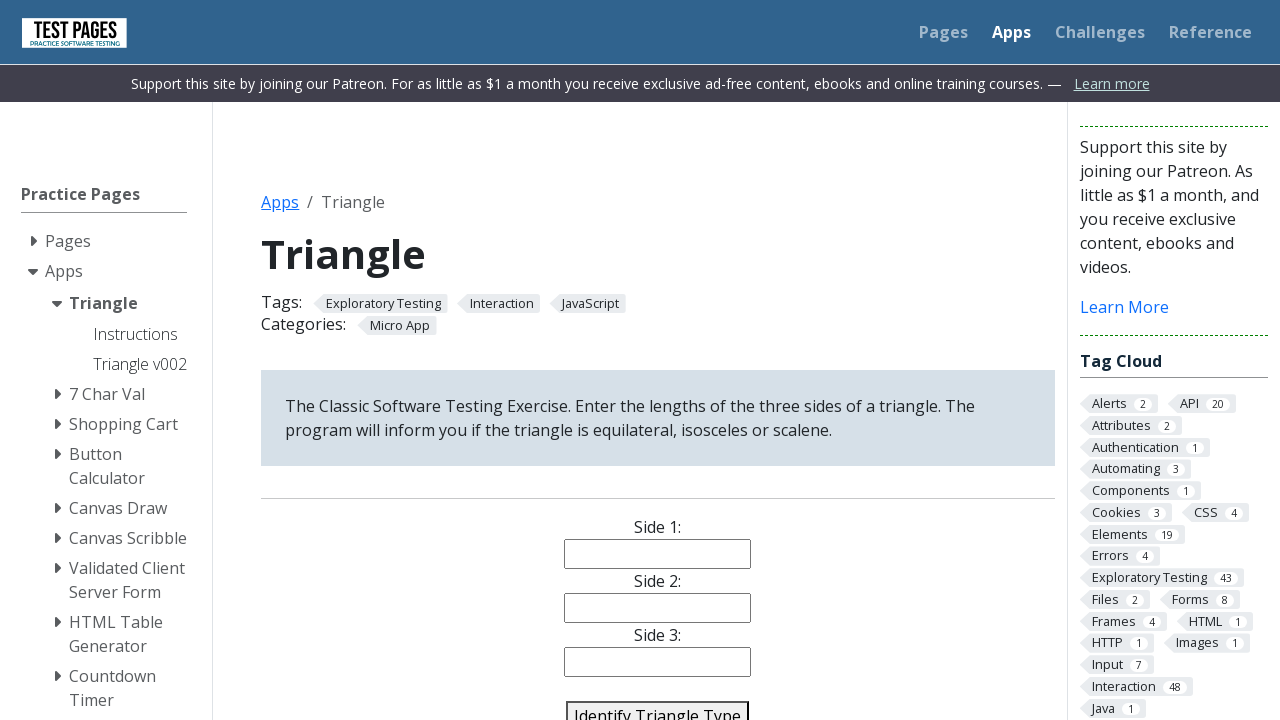

Entered side 1 value: 3 on input[name='side1']
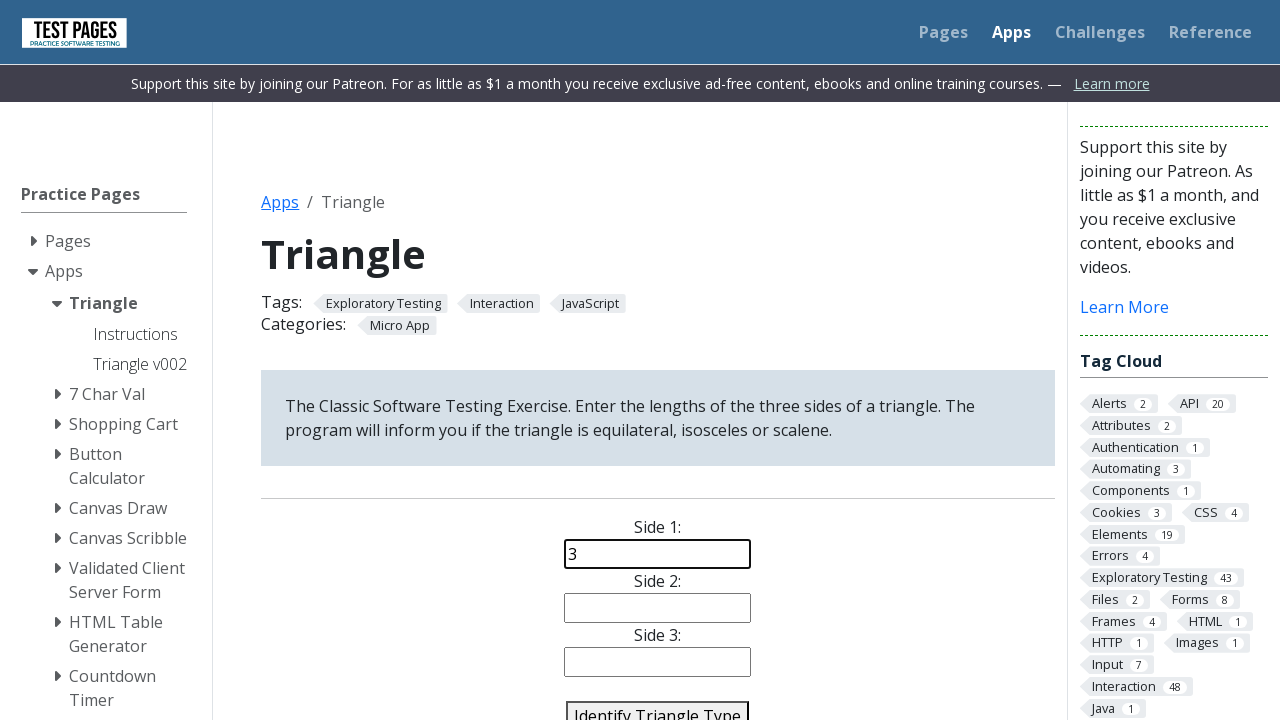

Entered side 2 value: 4 on input[name='side2']
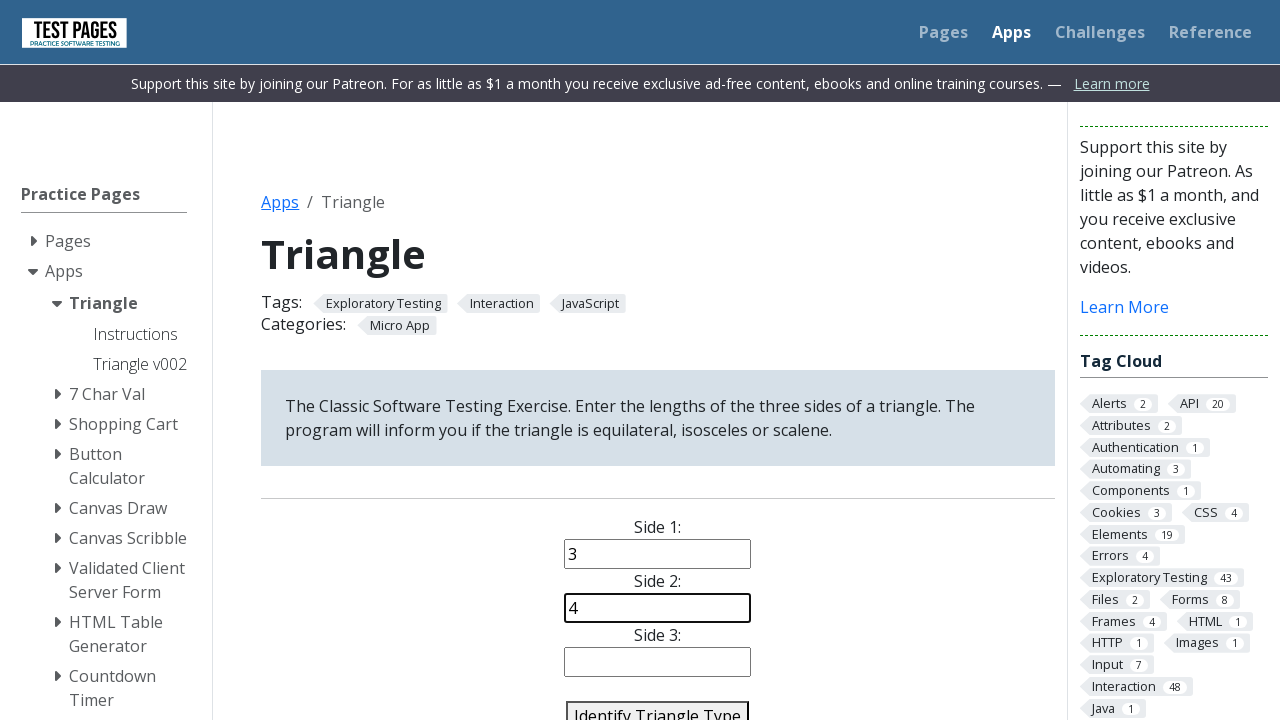

Entered side 3 value: 5 on input[name='side3']
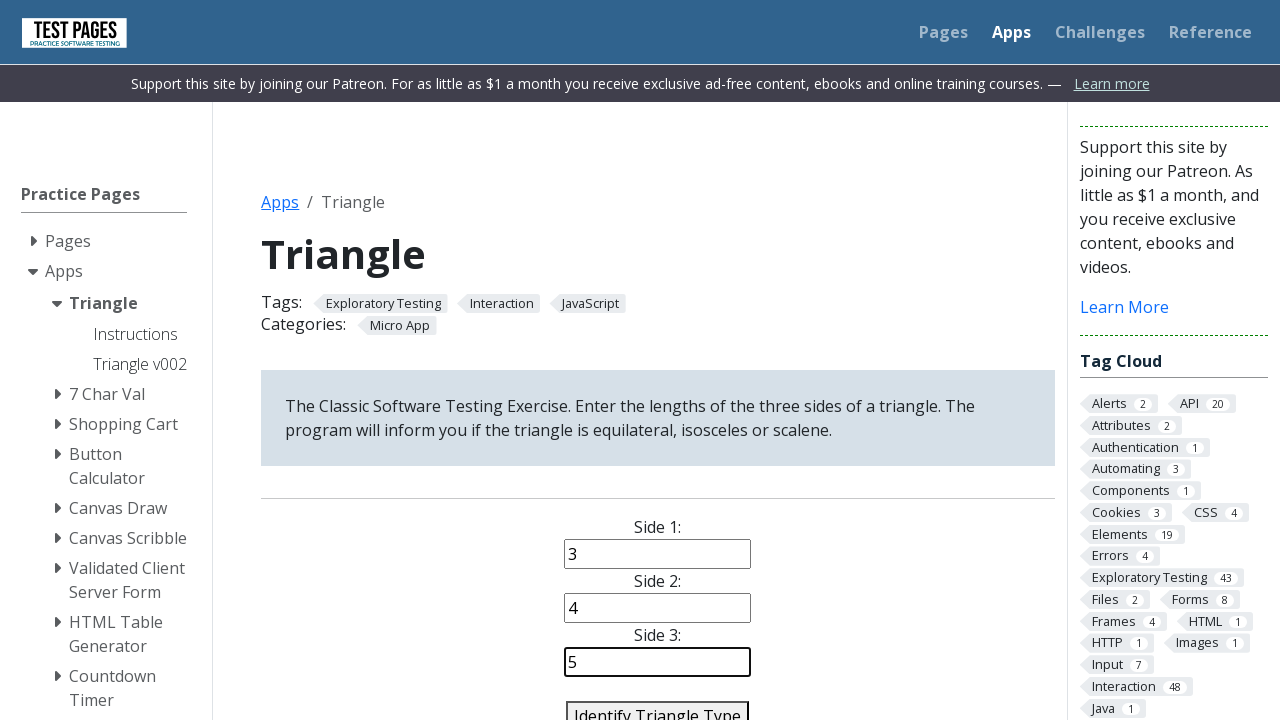

Clicked identify button to classify triangle at (658, 705) on #identify-triangle-action
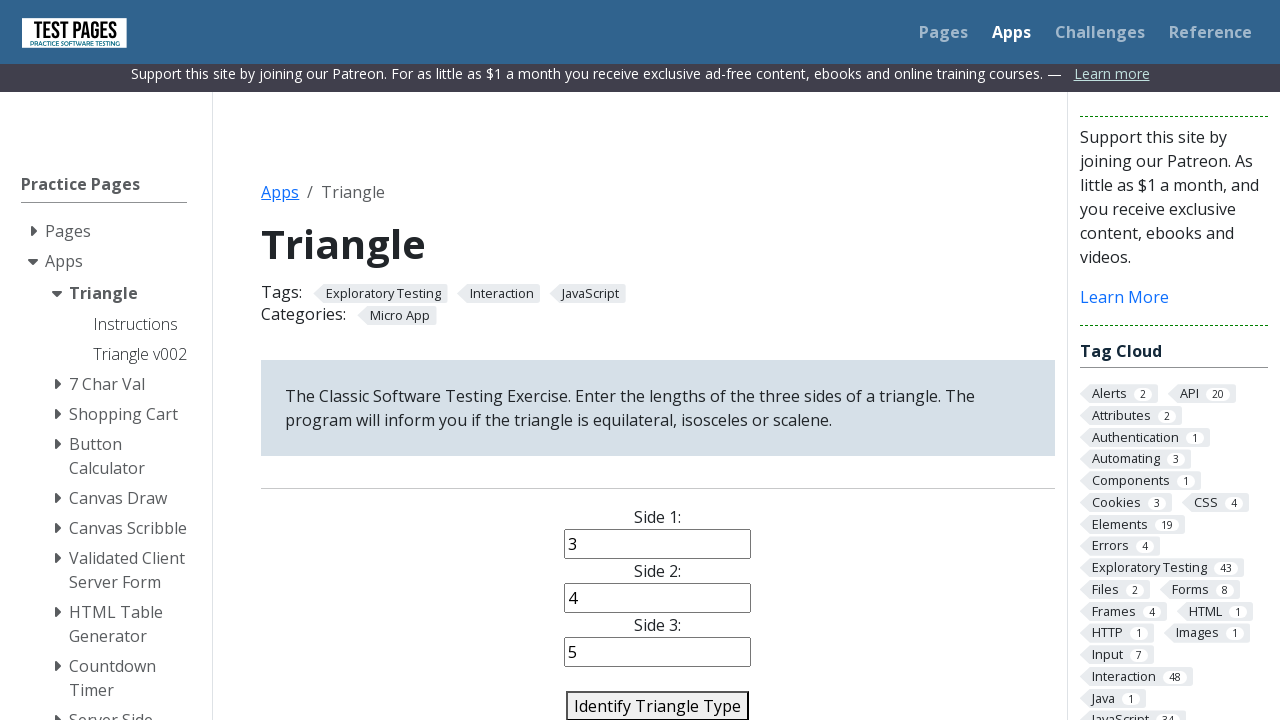

Triangle classification result loaded
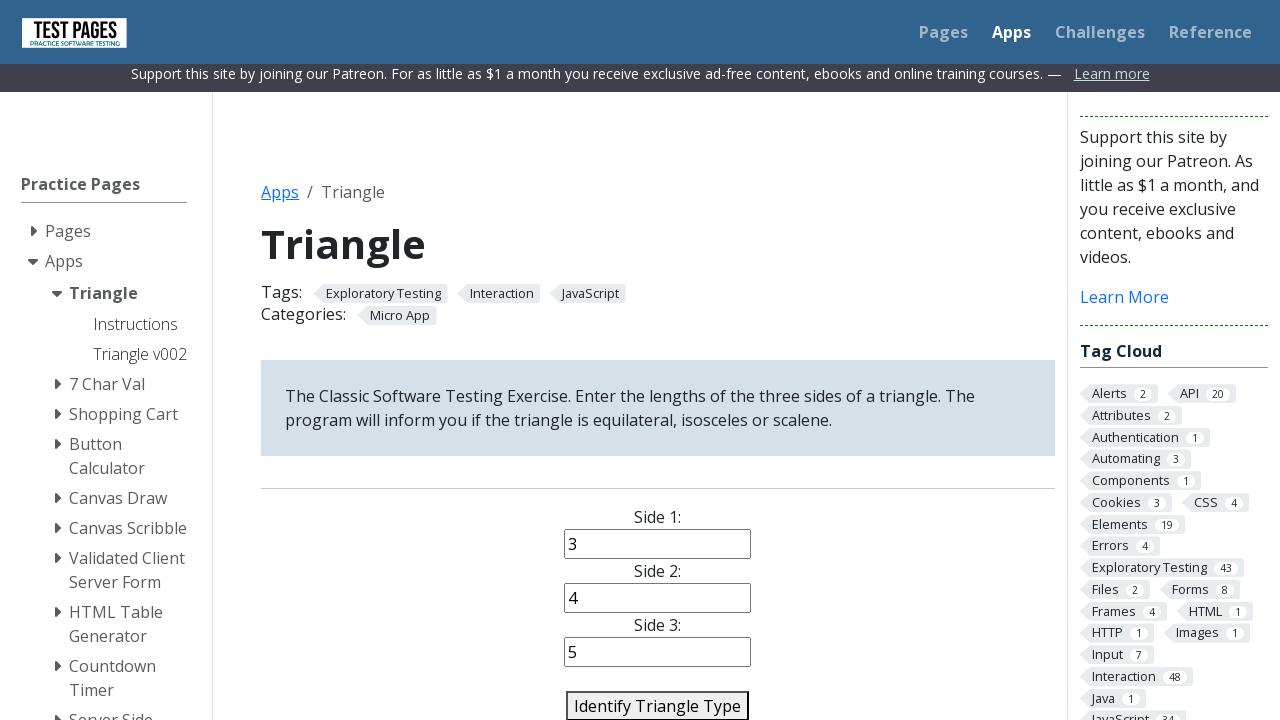

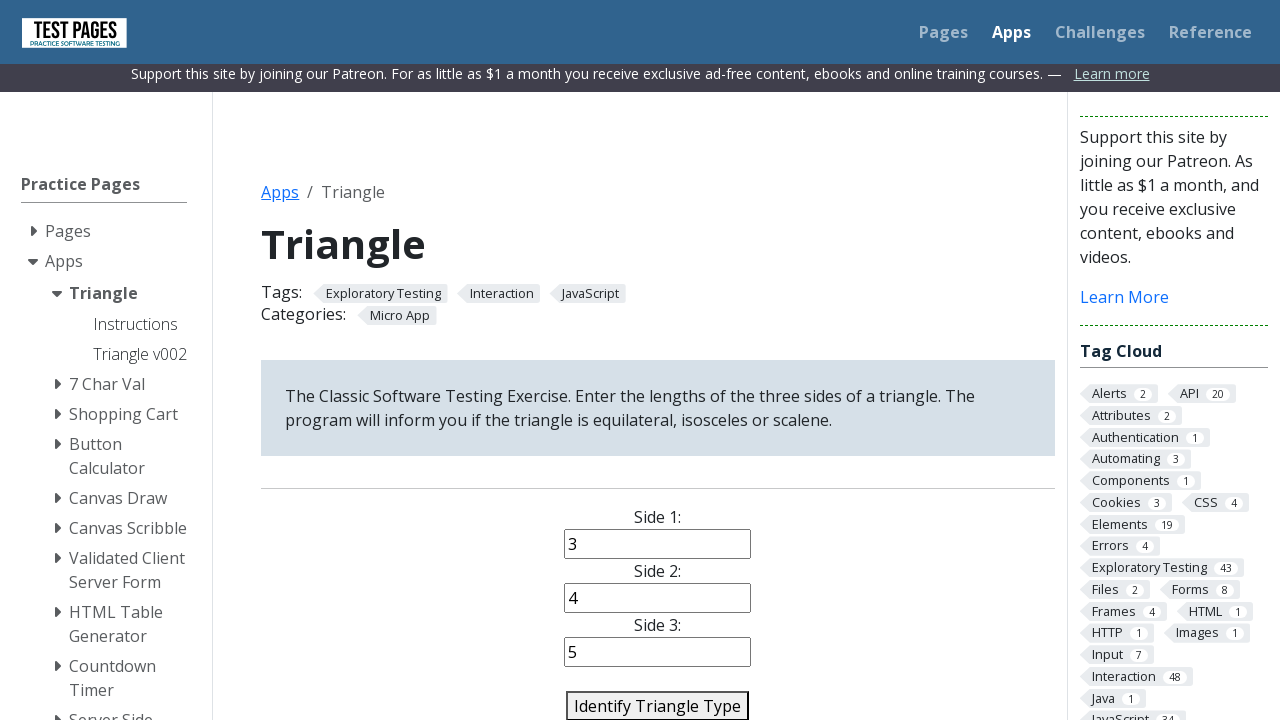